Tests the text input functionality on UI Testing Playground by entering text into an input field and clicking a button to verify the button's text updates accordingly.

Starting URL: http://uitestingplayground.com/textinput

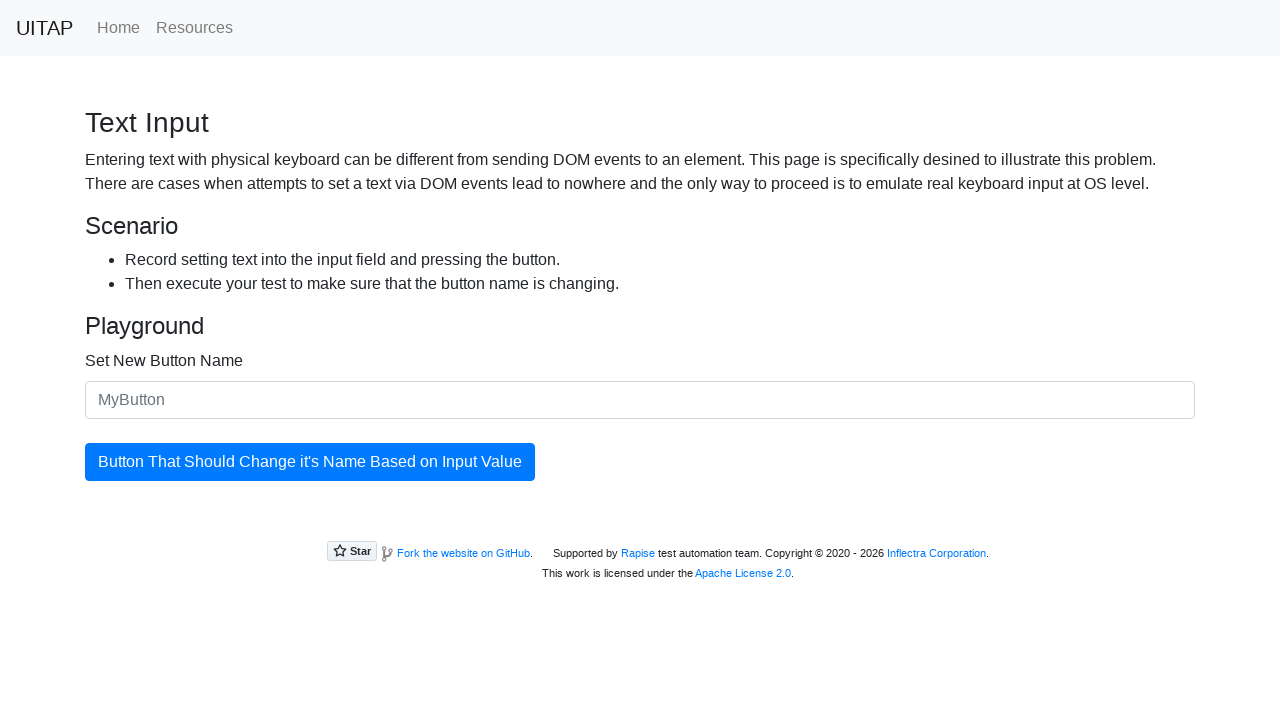

Filled text input field with 'SkyPro' on input#newButtonName.form-control
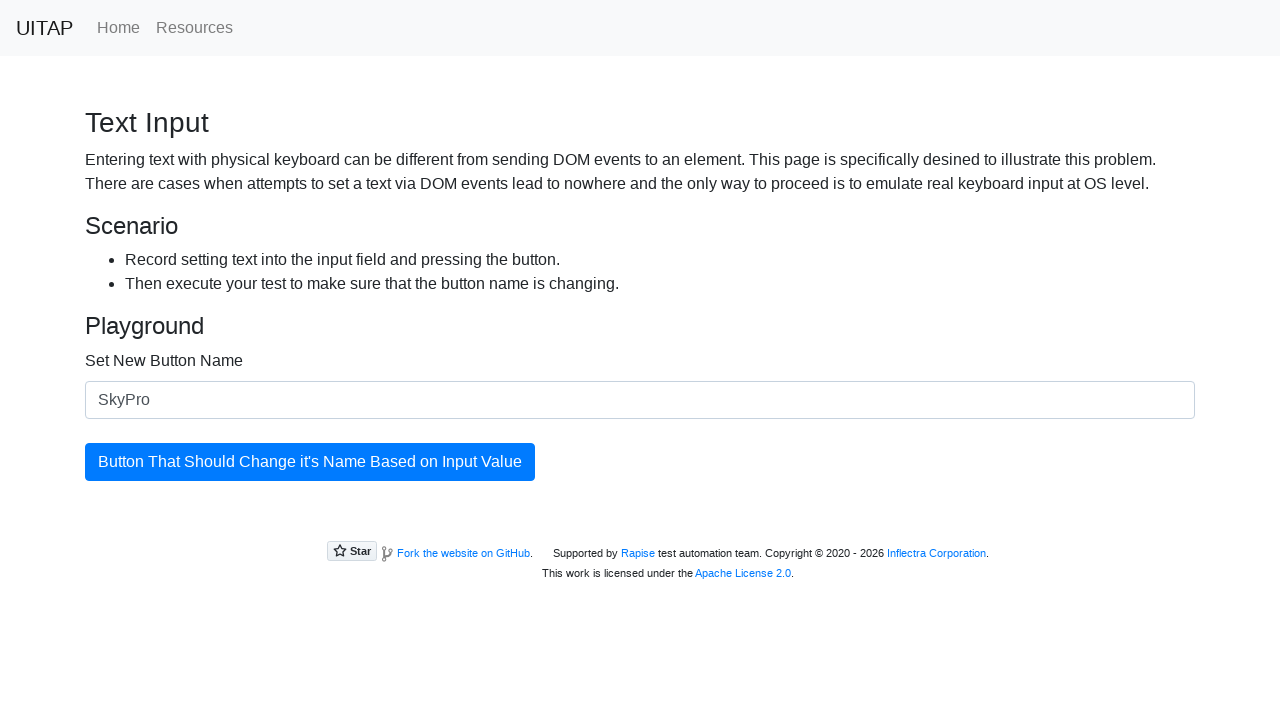

Waited for update button to be visible
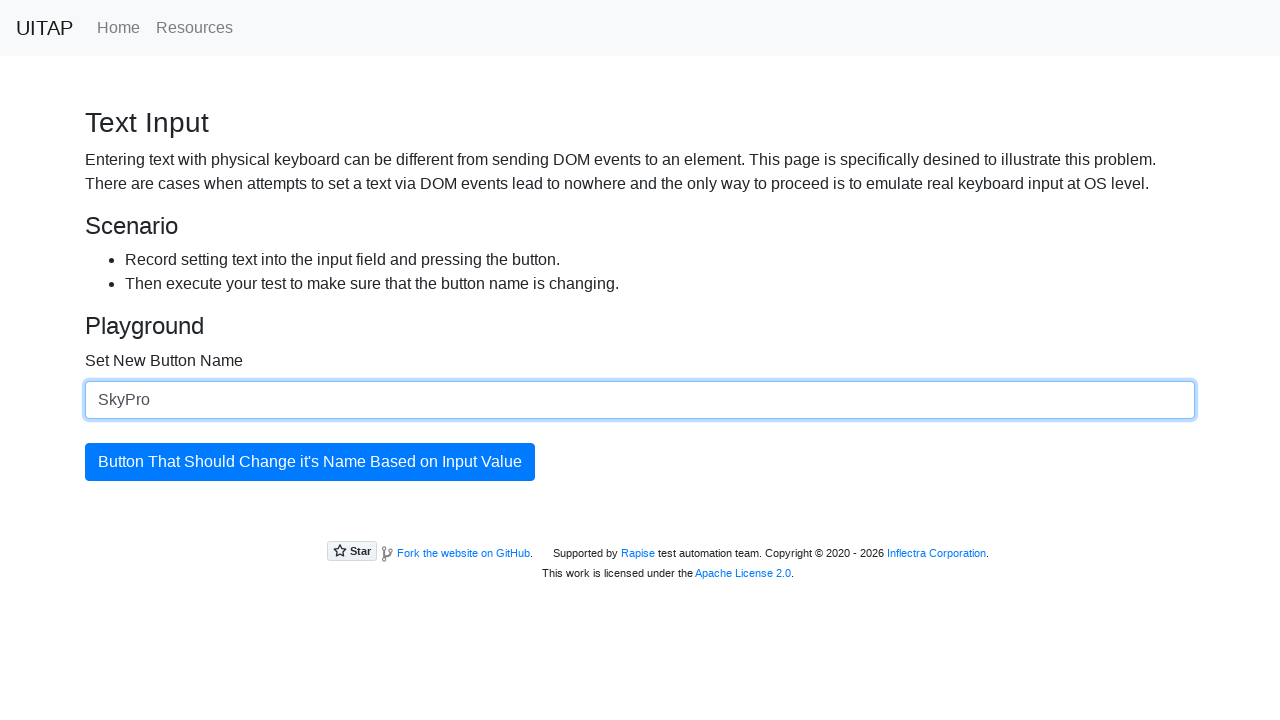

Clicked the update button at (310, 462) on button#updatingButton.btn.btn-primary
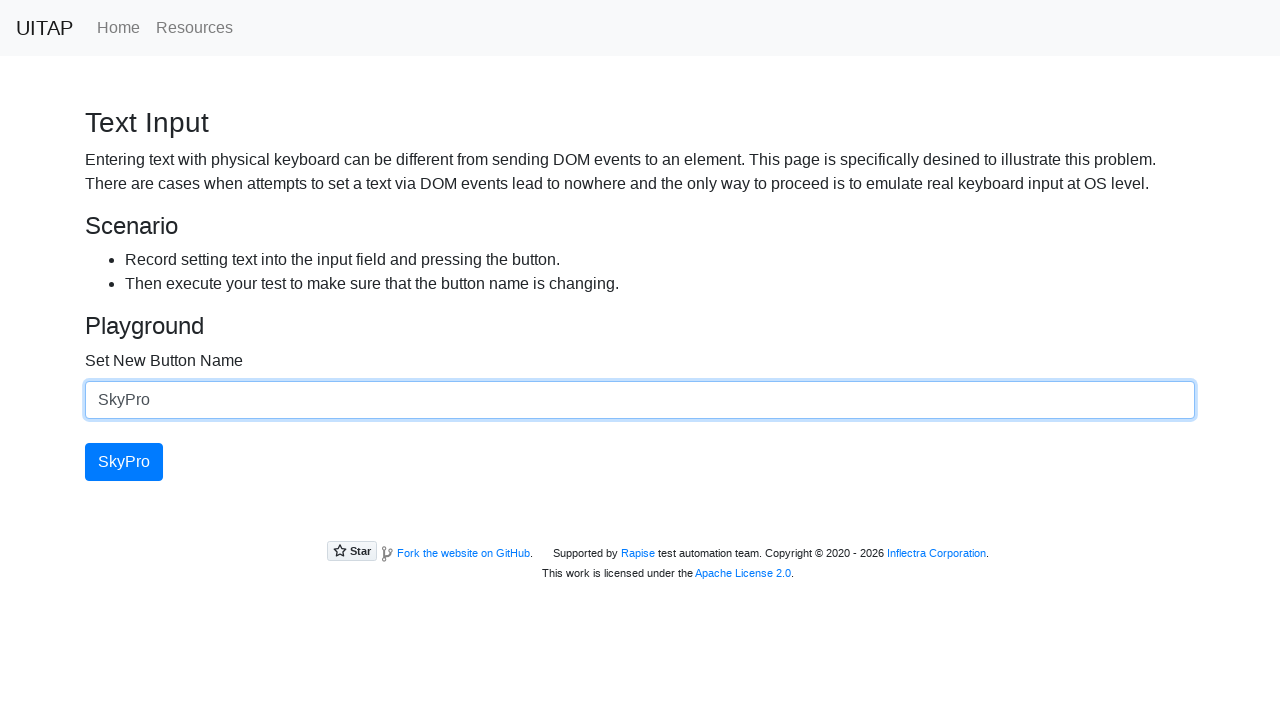

Verified button text has updated to 'SkyPro'
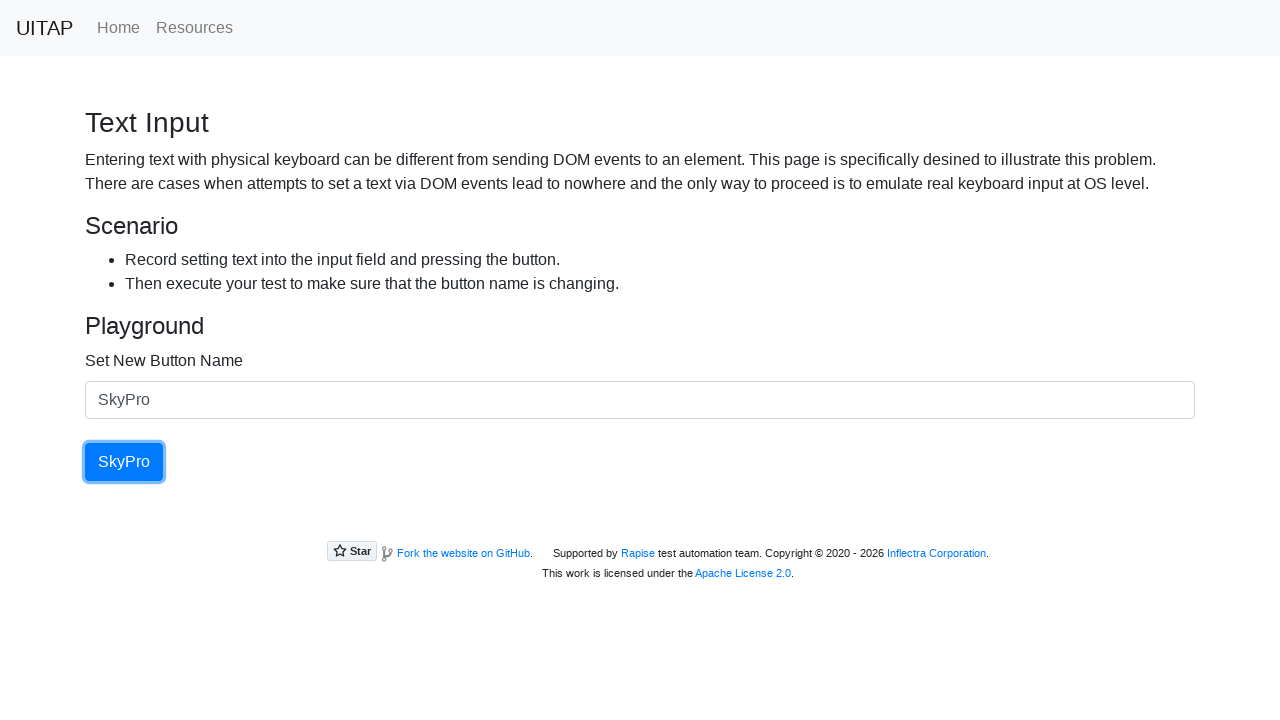

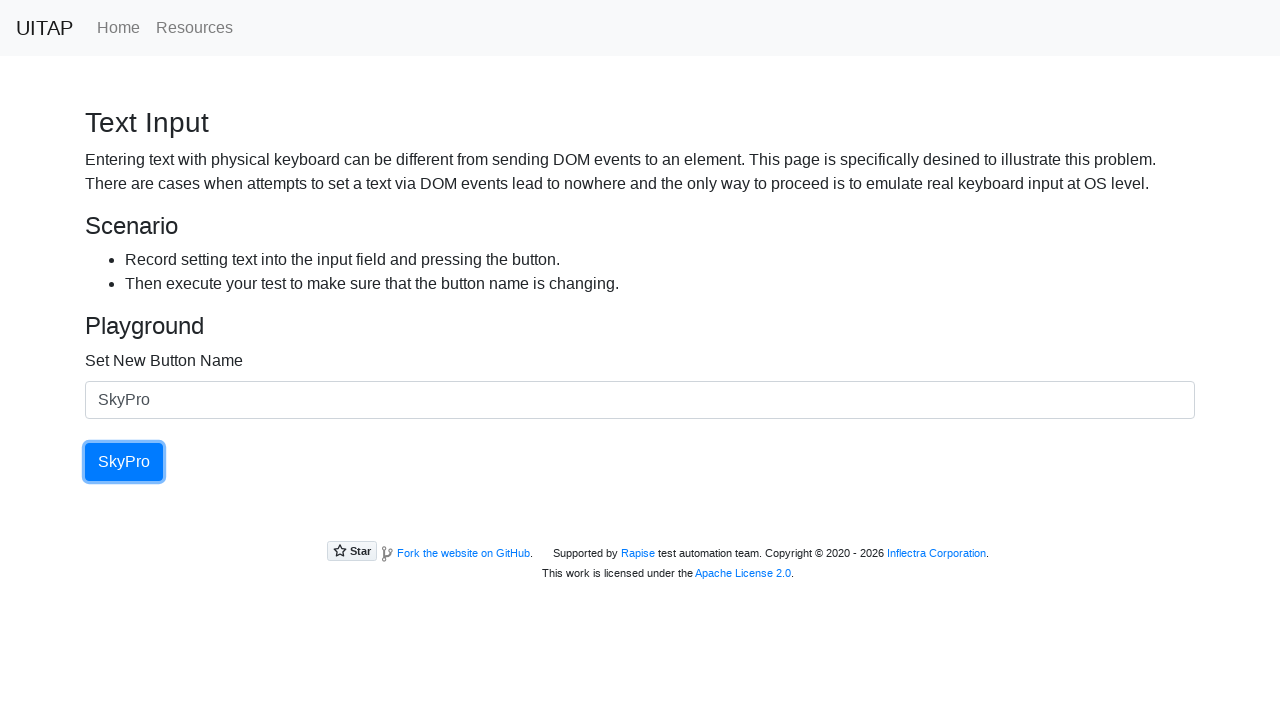